Tests text box input functionality by navigating to the Text Box section, entering a name, submitting the form, and verifying the entered text appears in the output

Starting URL: https://demoqa.com/elements

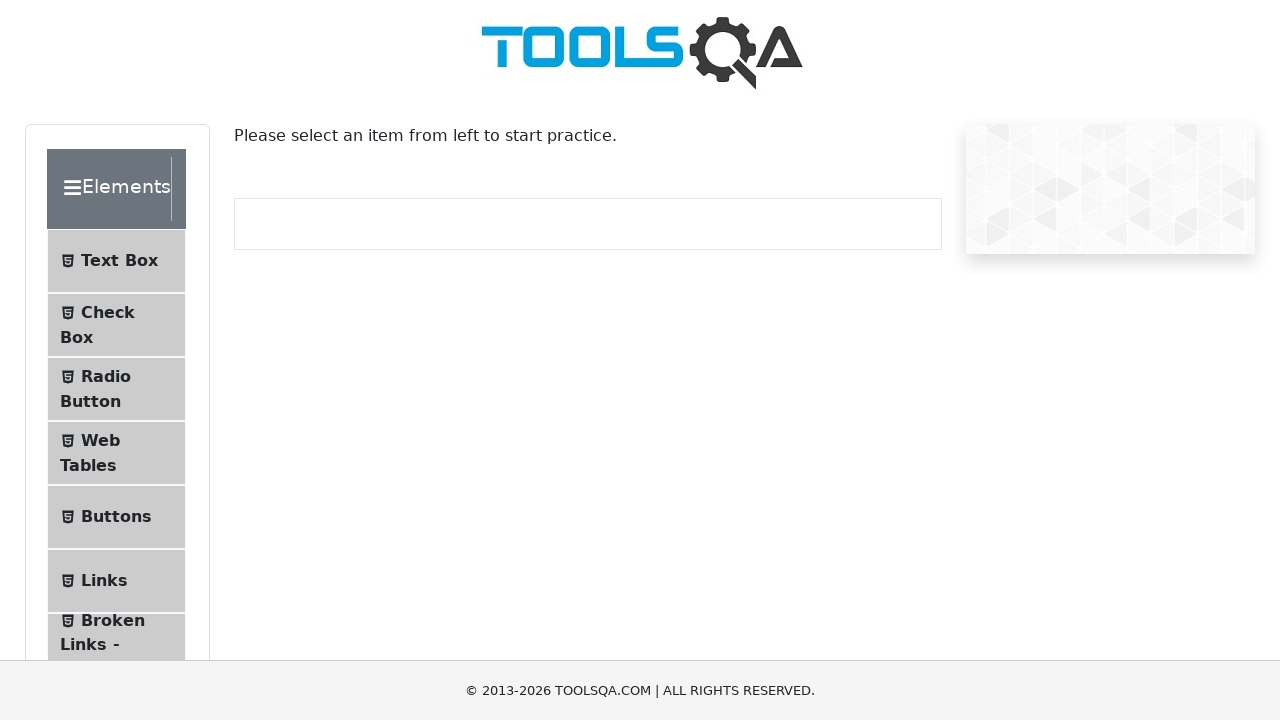

Clicked on Text Box menu item at (119, 261) on xpath=//span[contains(text(),'Text Box')]
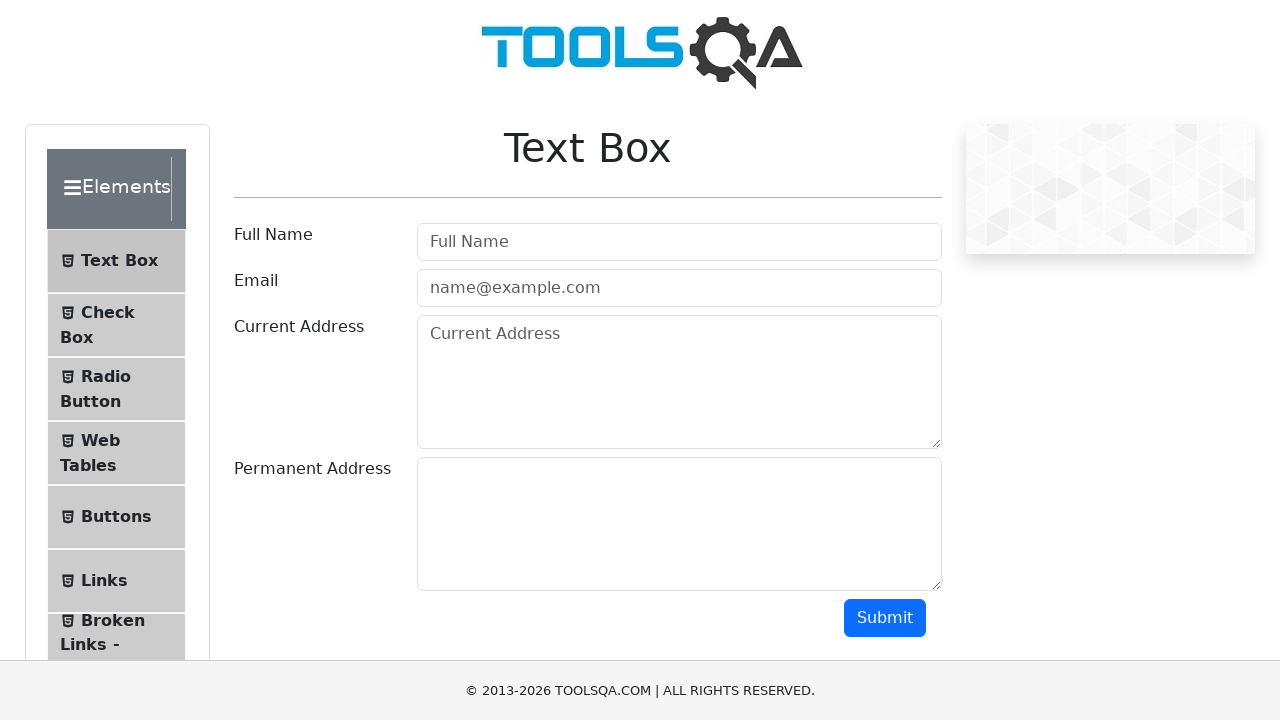

Filled userName field with 'Rahim' on #userName
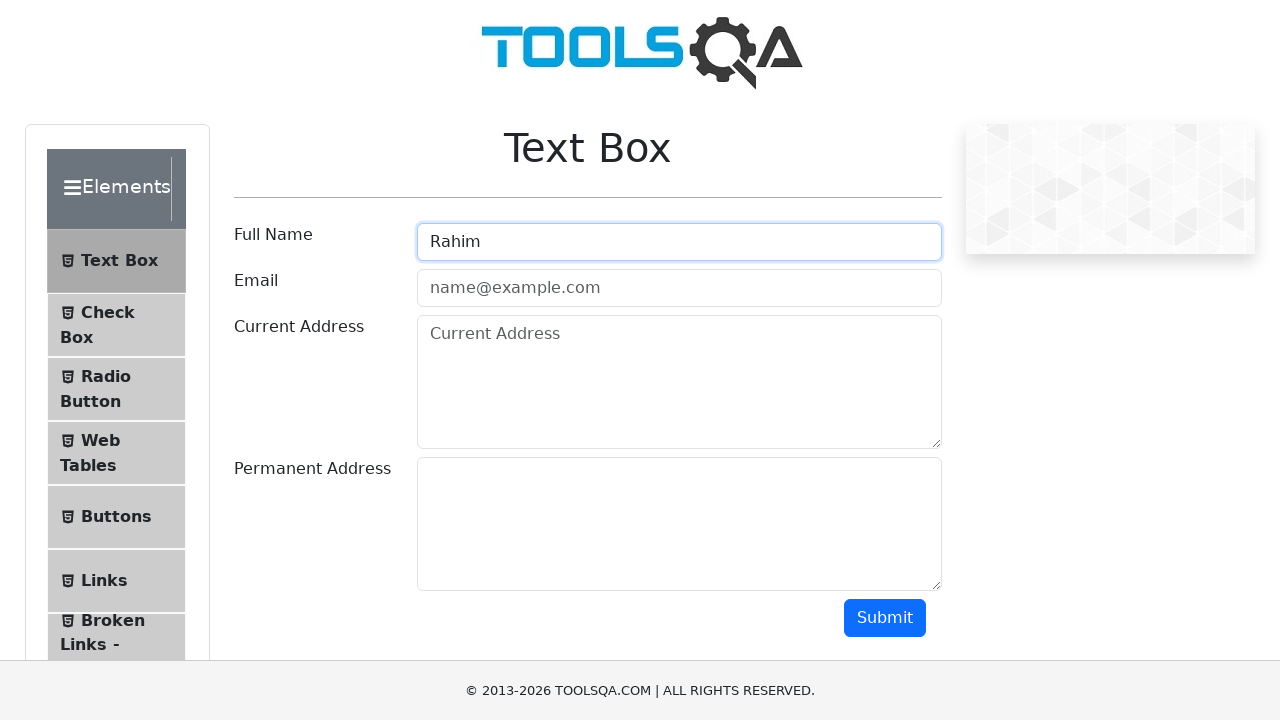

Clicked submit button to submit the form at (885, 618) on #submit
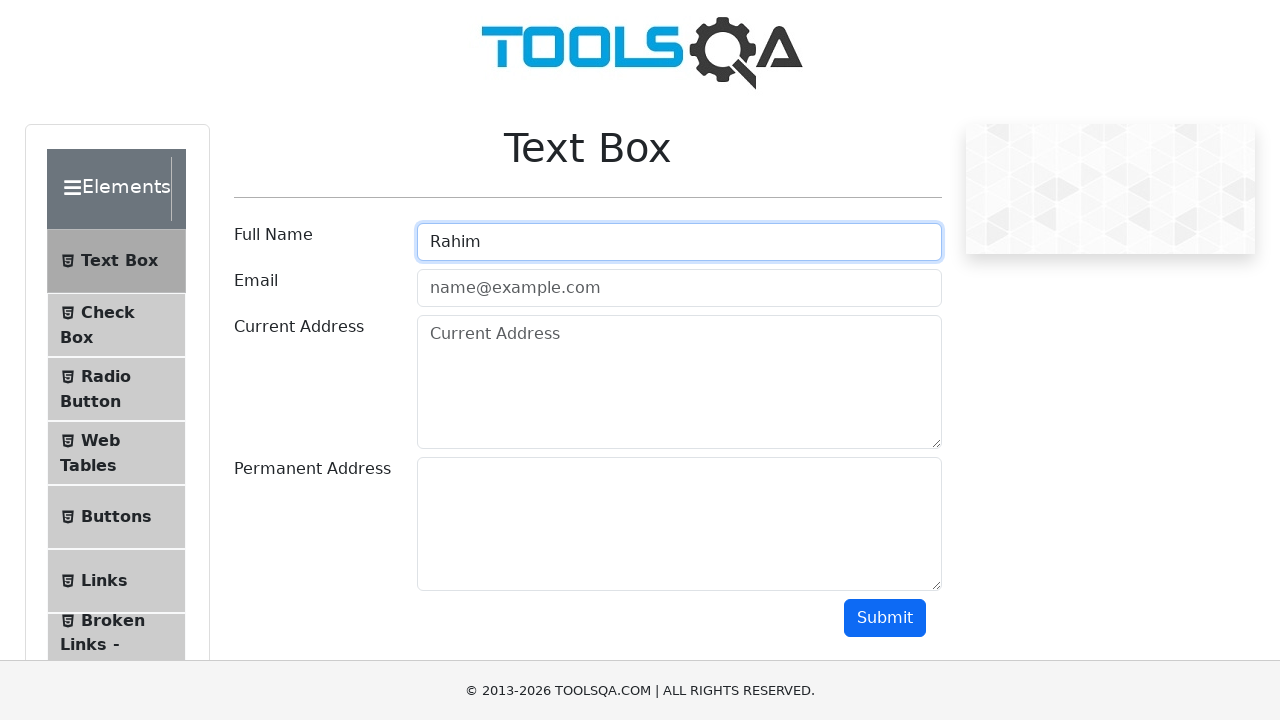

Output field loaded after form submission
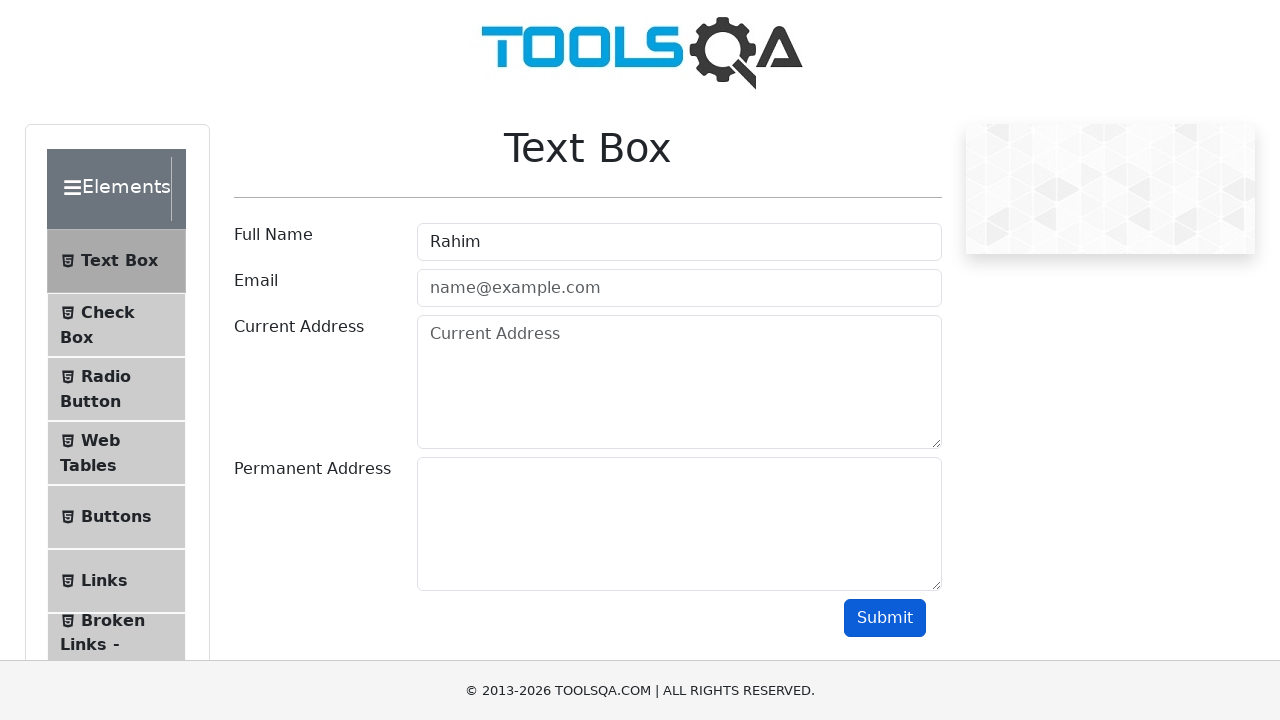

Verified that 'Rahim' appears in the output field
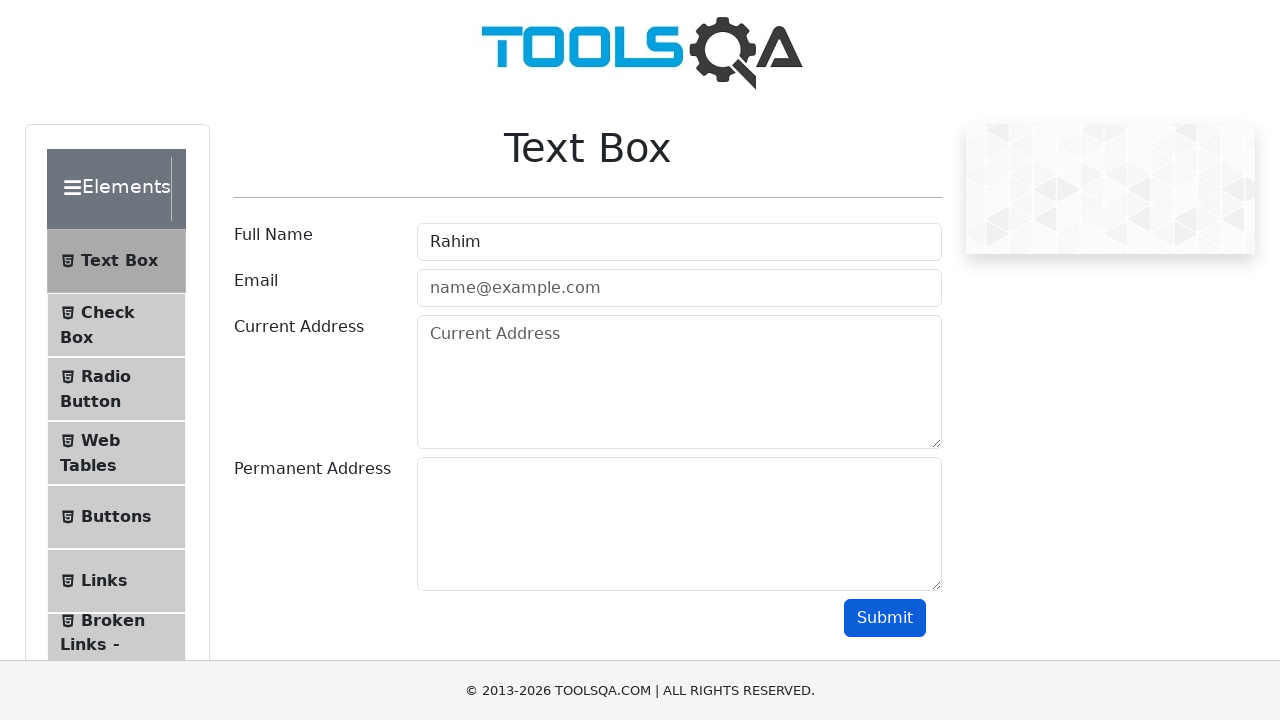

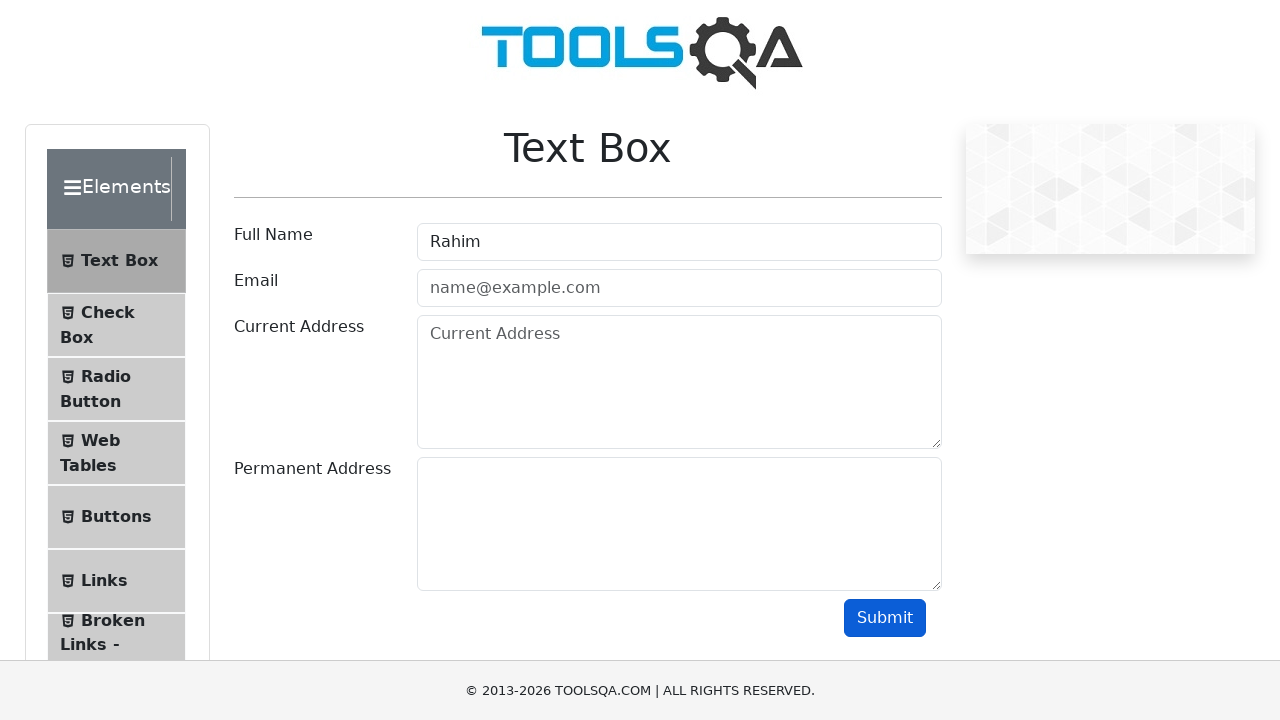